Tests email input functionality by entering an email address and verifying it was entered correctly

Starting URL: https://saucelabs.com/test/guinea-pig

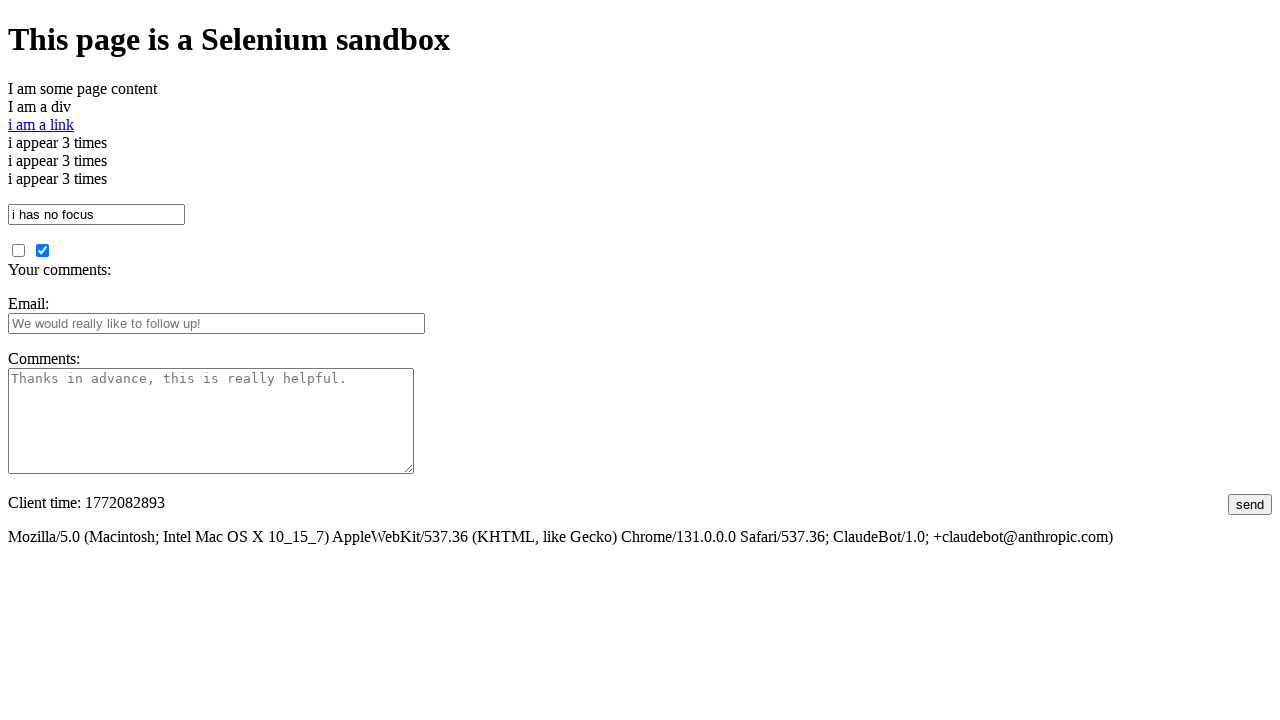

Entered email address 'abc@gmail.com' into email input field on #fbemail
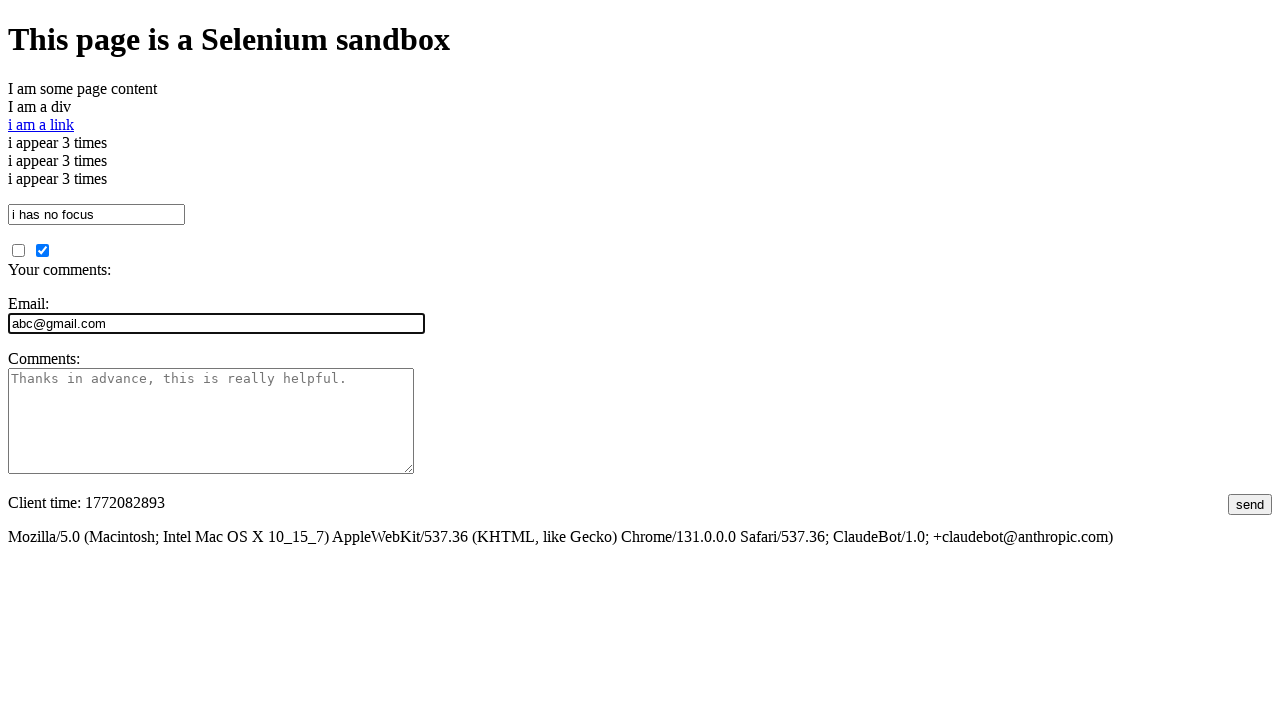

Verified email input value is 'abc@gmail.com'
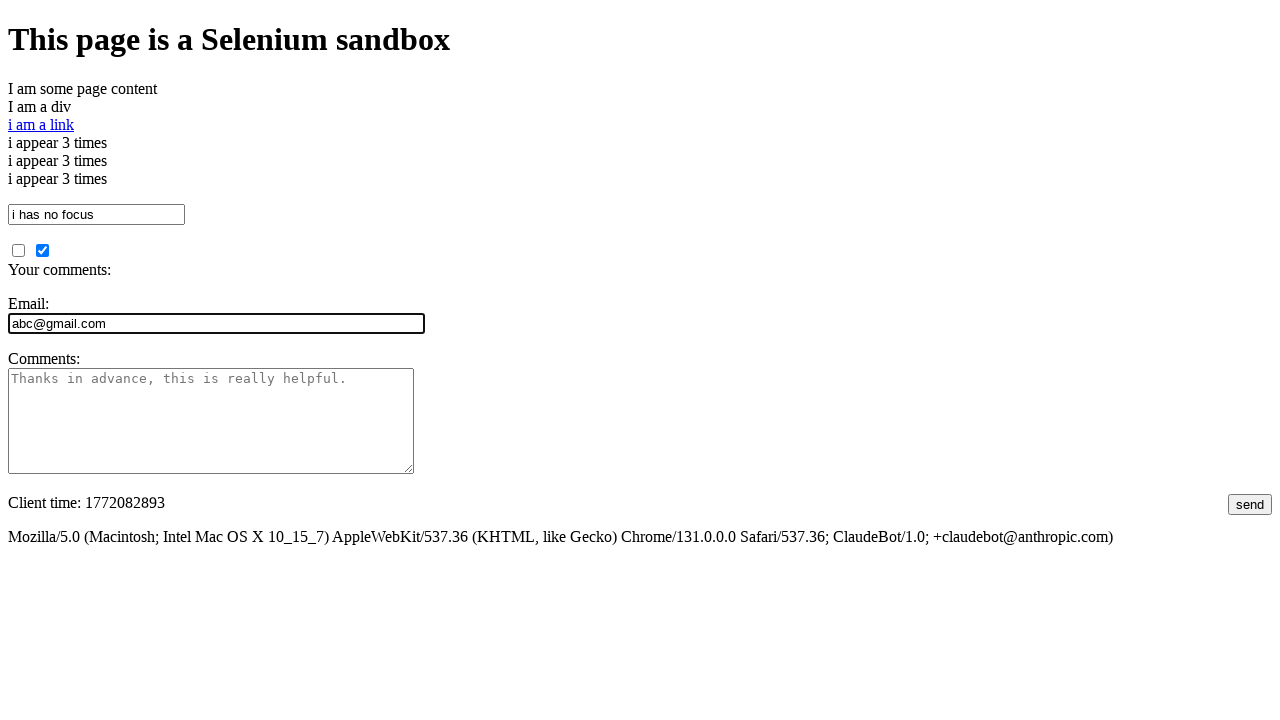

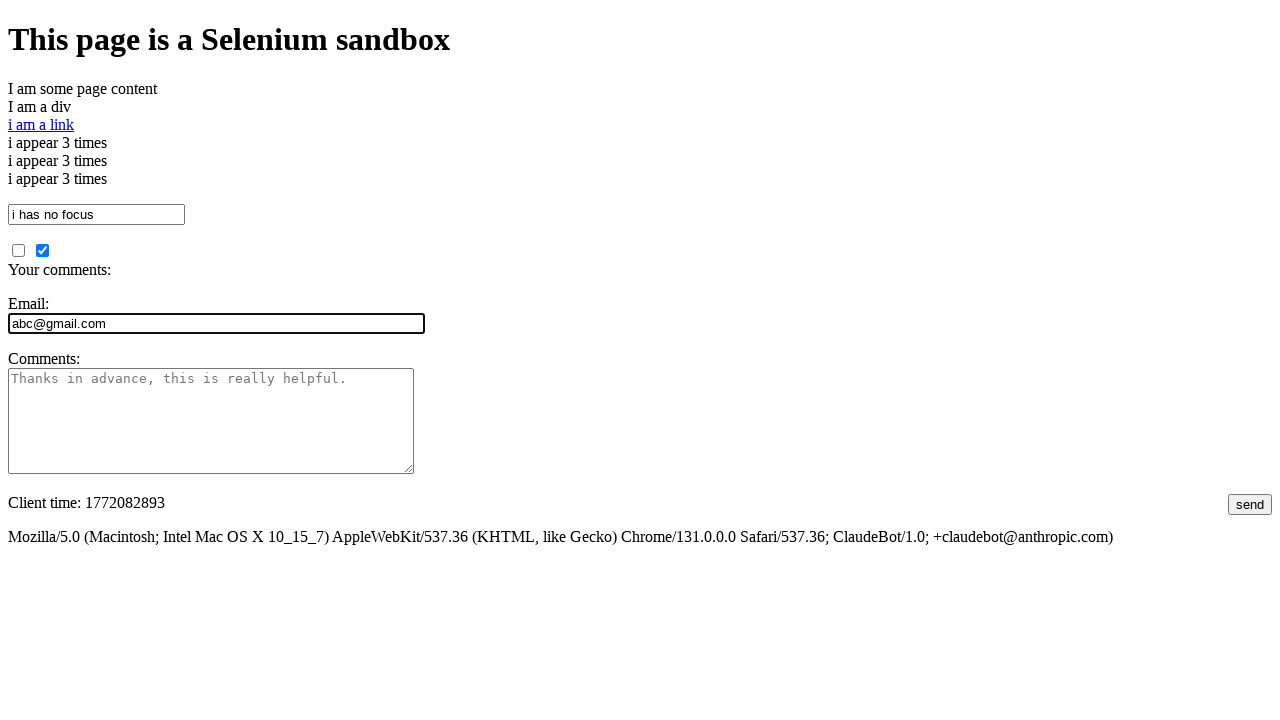